Tests loading functionality using implicit wait by clicking the green loading button and verifying the loading states transition correctly.

Starting URL: https://kristinek.github.io/site/examples/loading_color

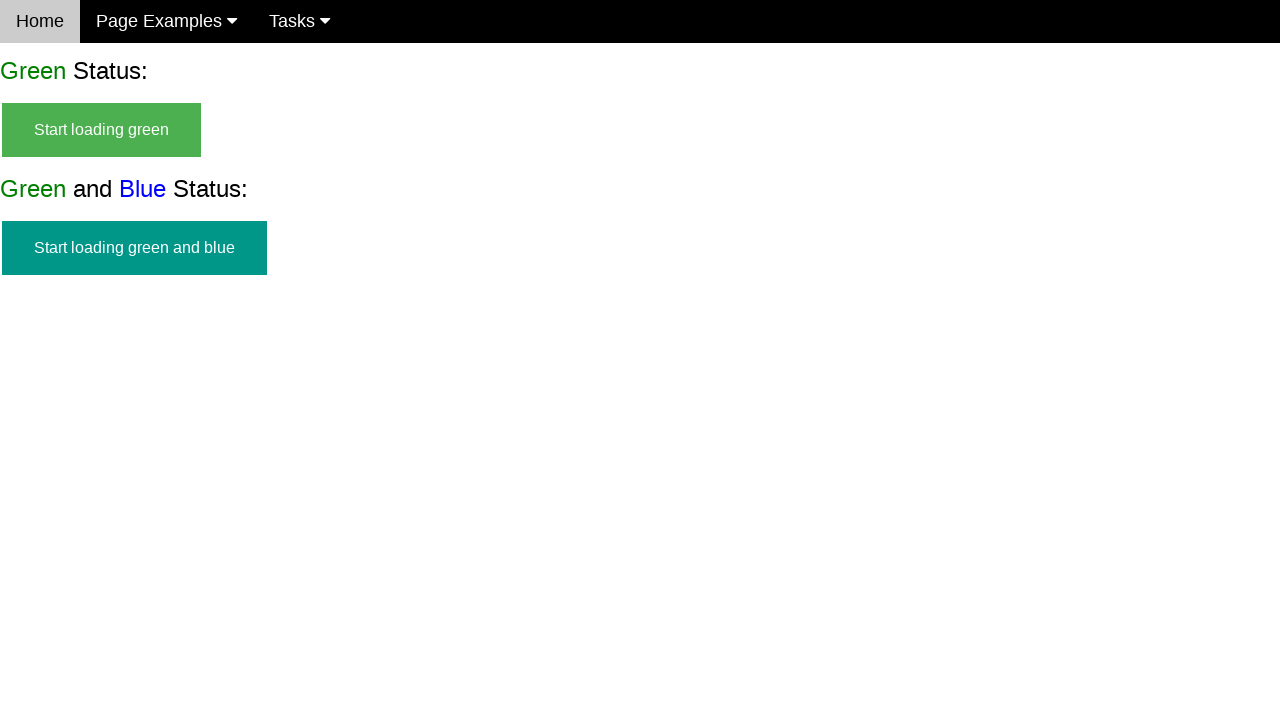

Clicked green loading button to start loading at (102, 130) on #start_green
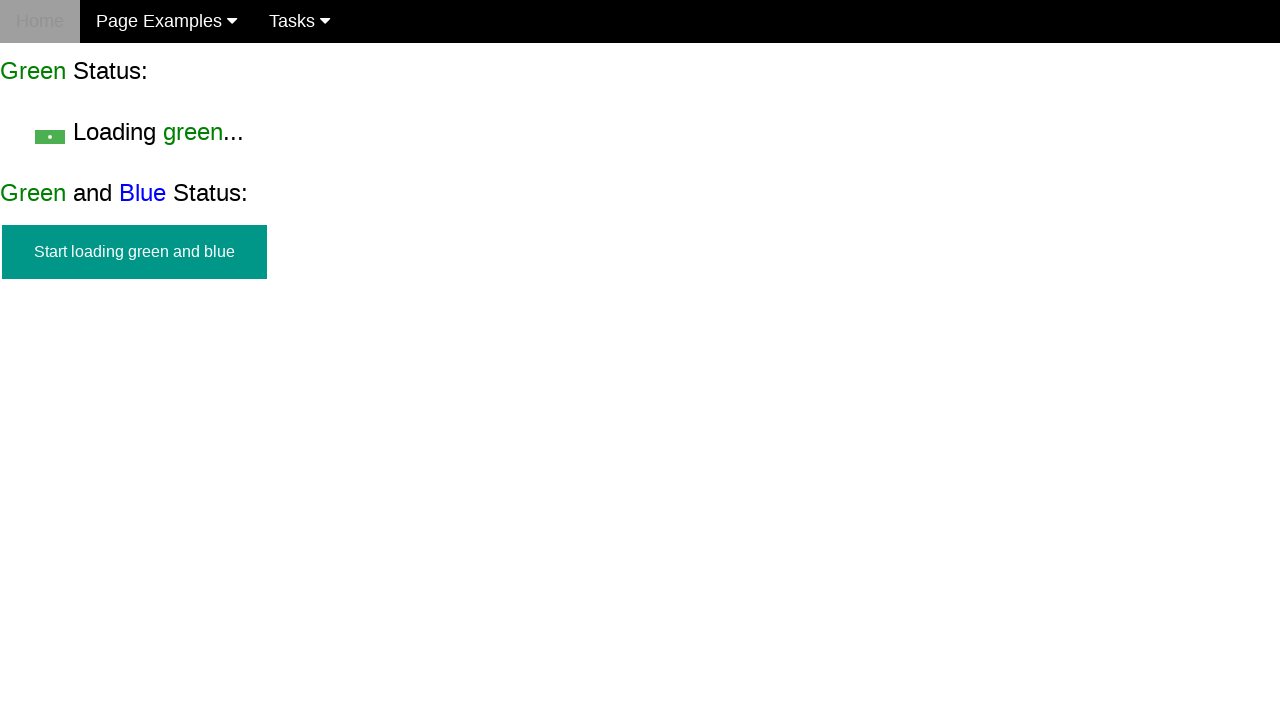

Green button hidden as expected
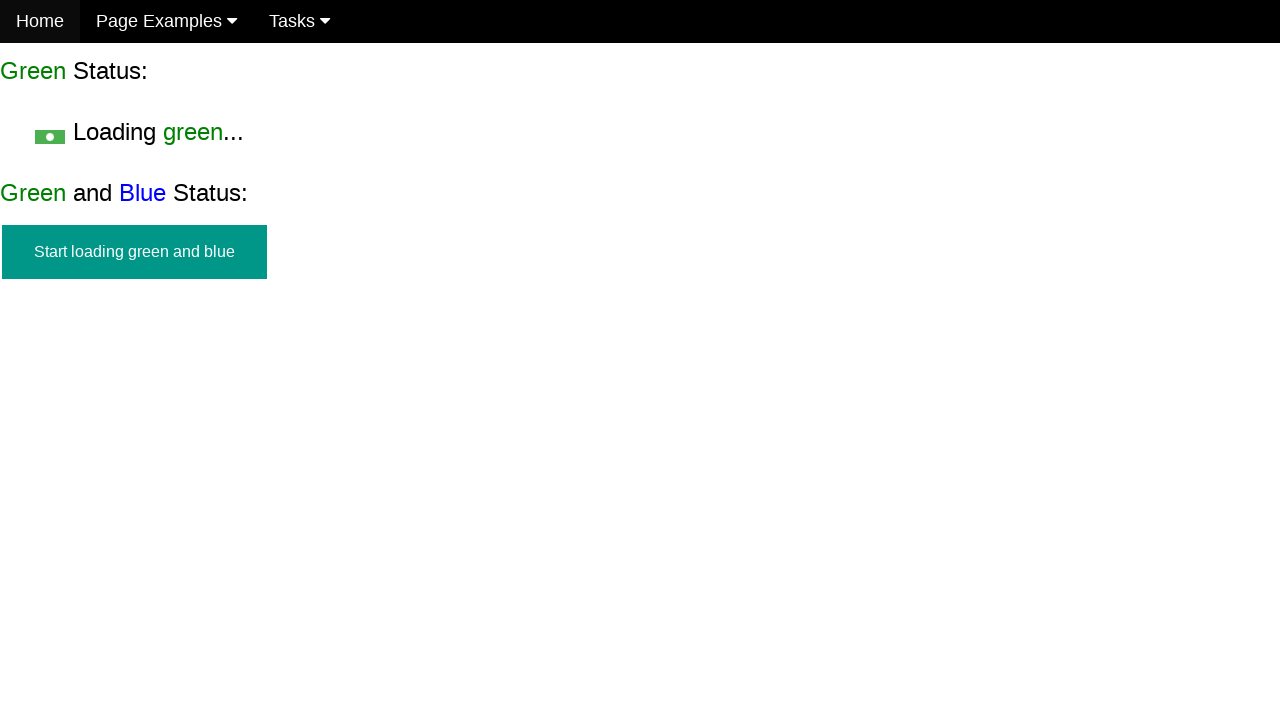

Loading text became visible
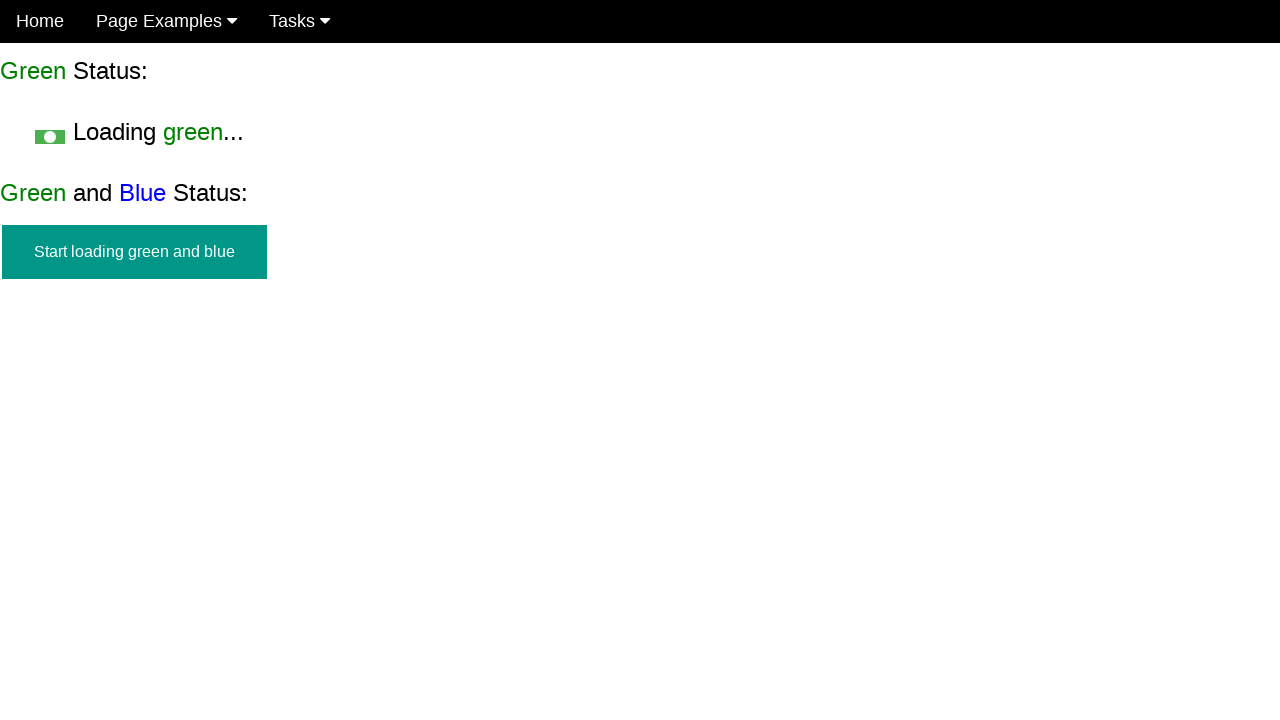

Success message appeared after loading completed
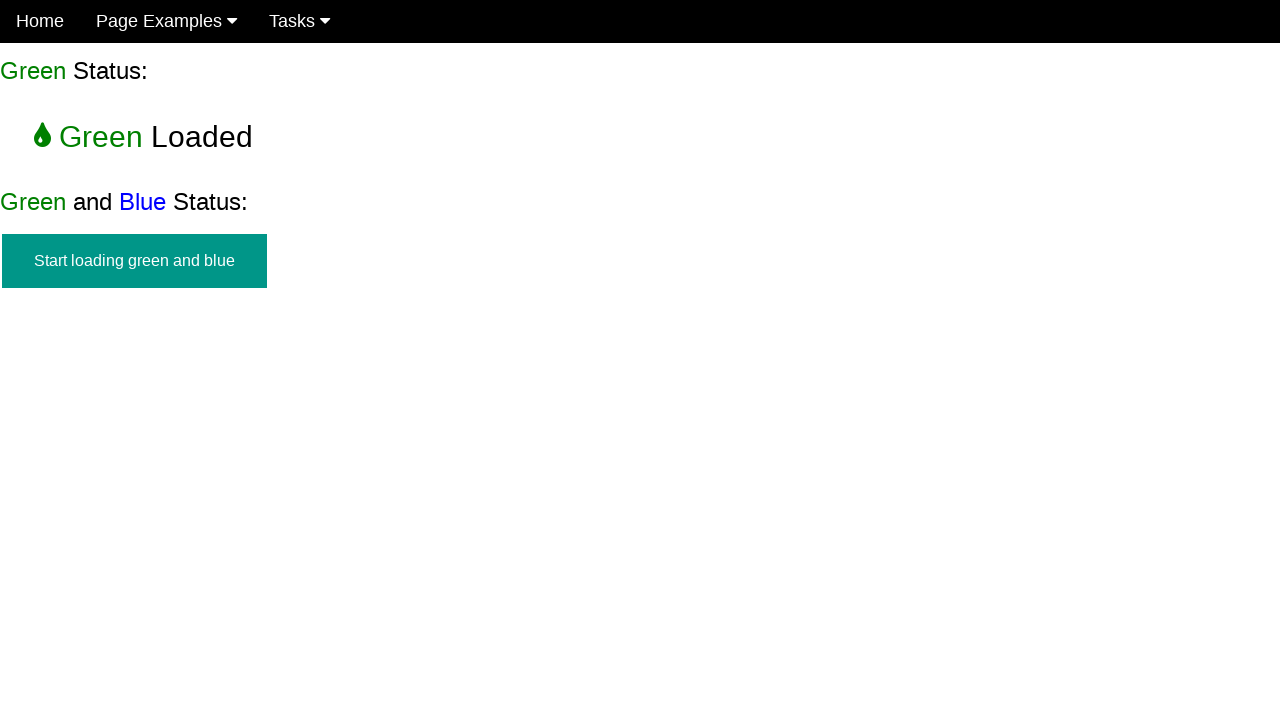

Loading text hidden after success message appeared
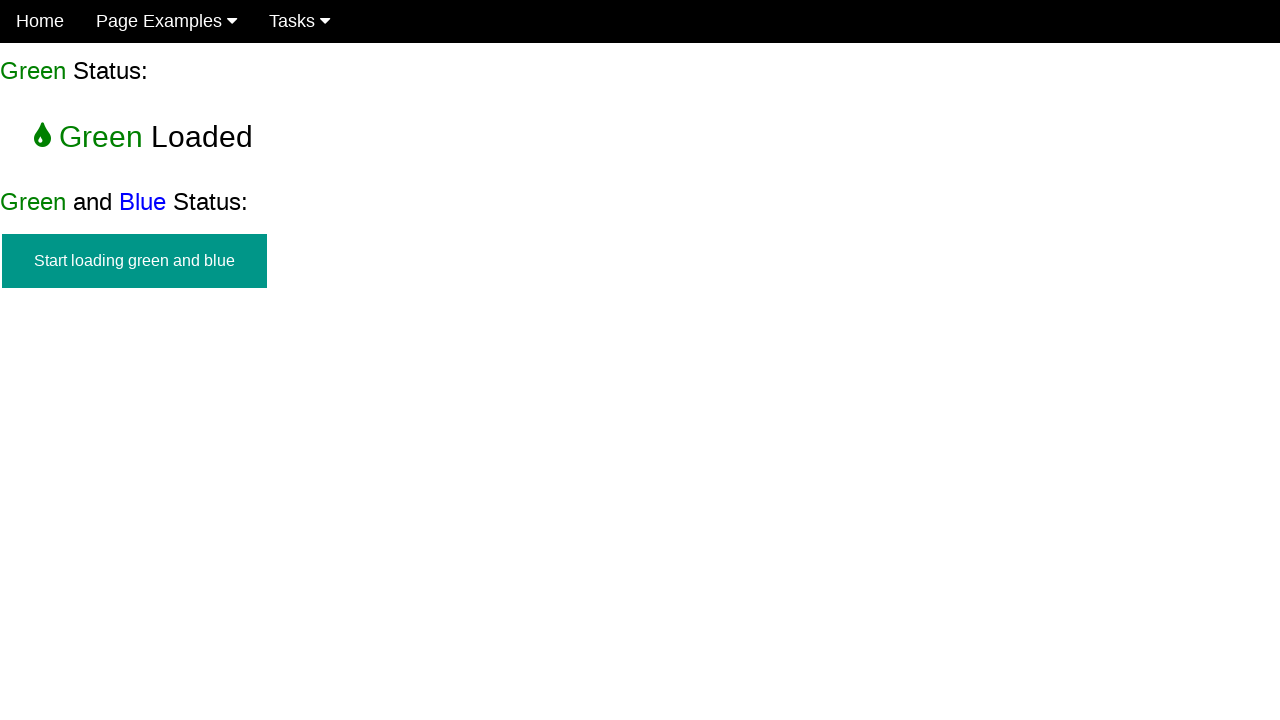

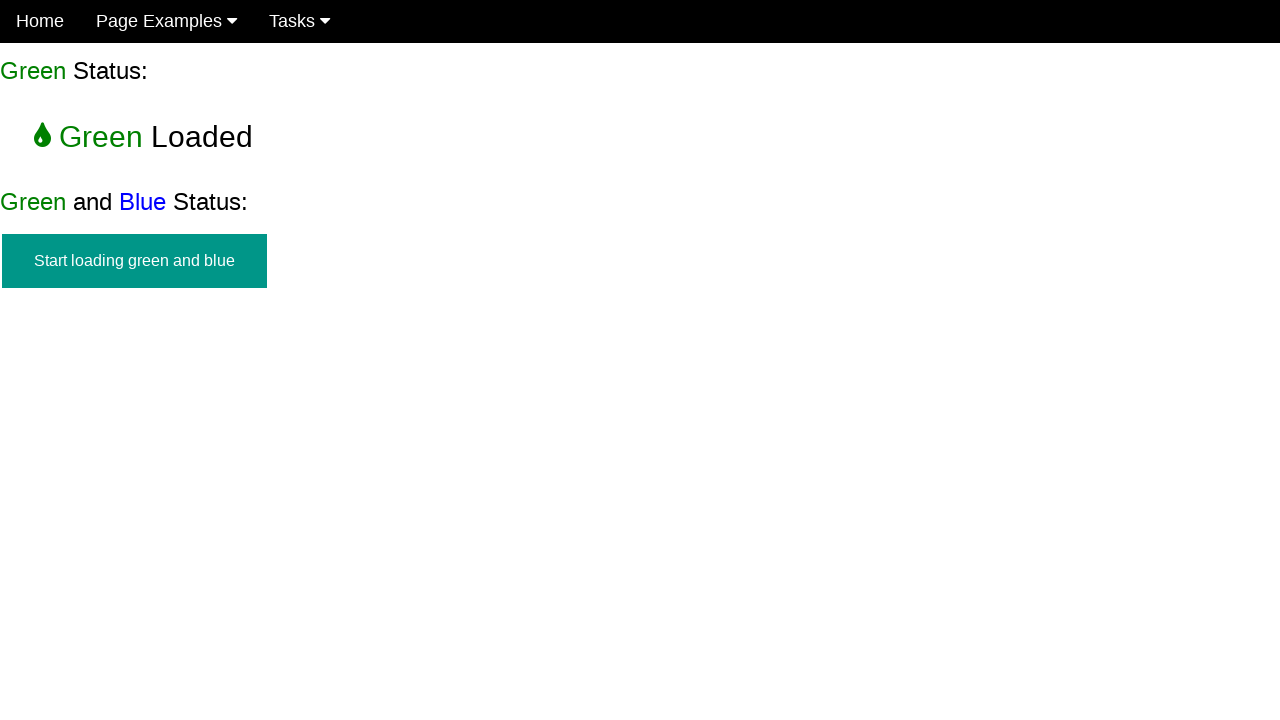